Tests A/B test opt-out by adding the opt-out cookie before visiting the split testing page, then verifying the user is not in any A/B test group.

Starting URL: http://the-internet.herokuapp.com

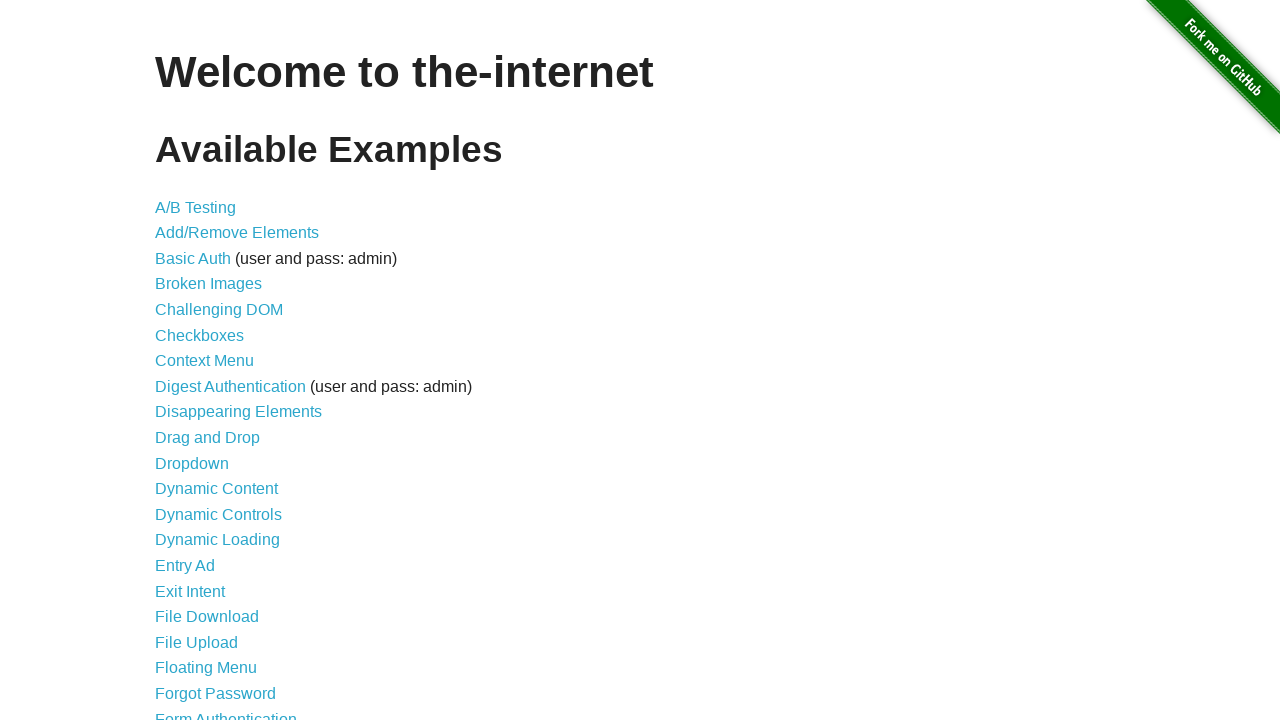

Added optimizelyOptOut cookie before visiting A/B test page
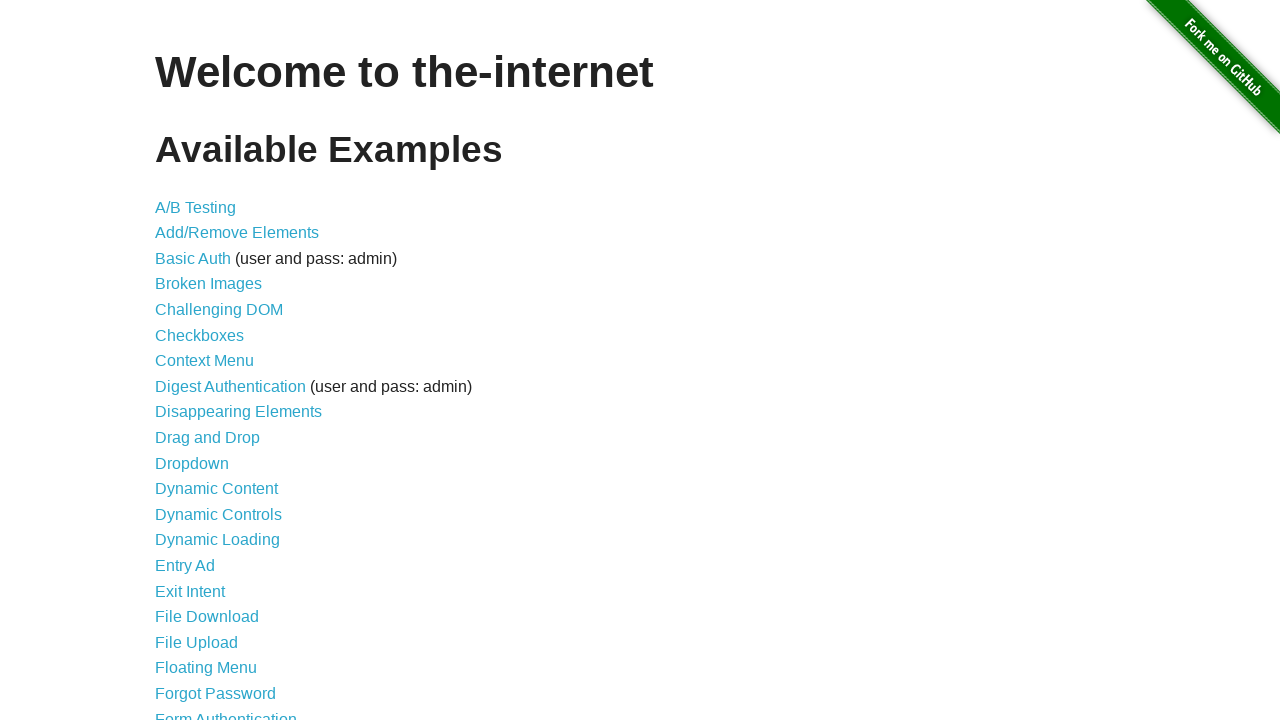

Navigated to A/B test page at /abtest
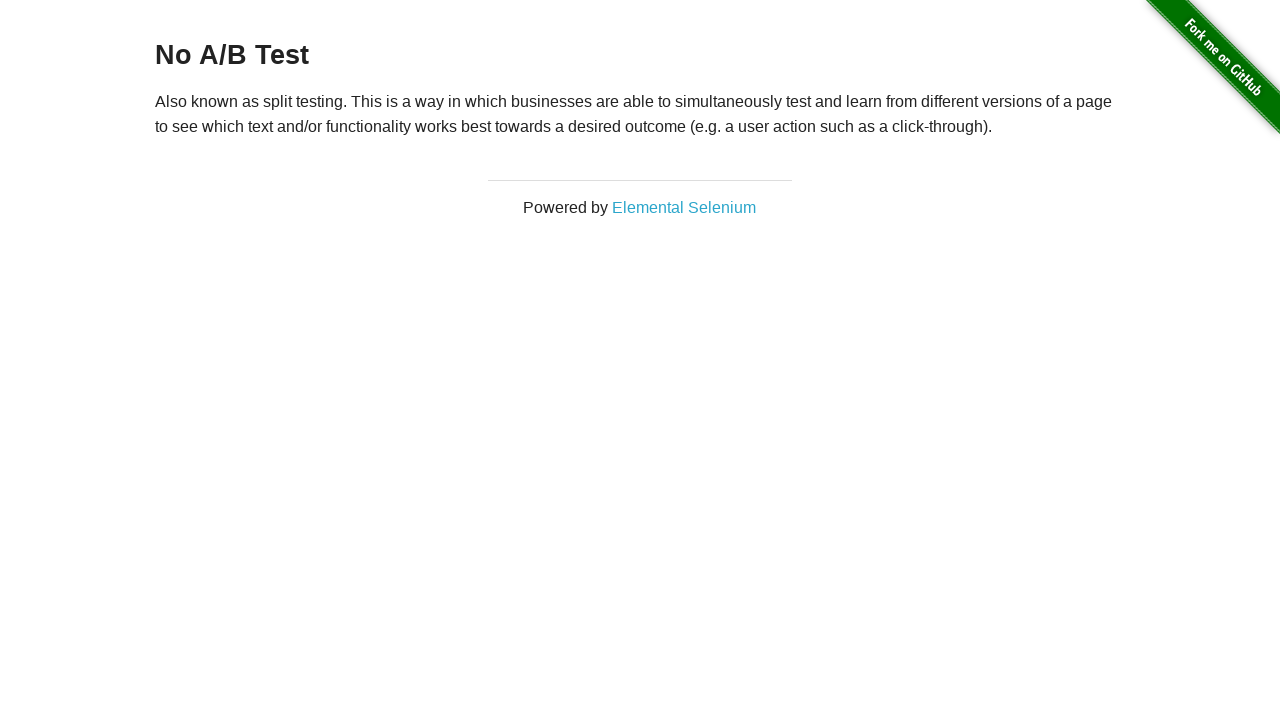

Waited for h3 heading to load on page
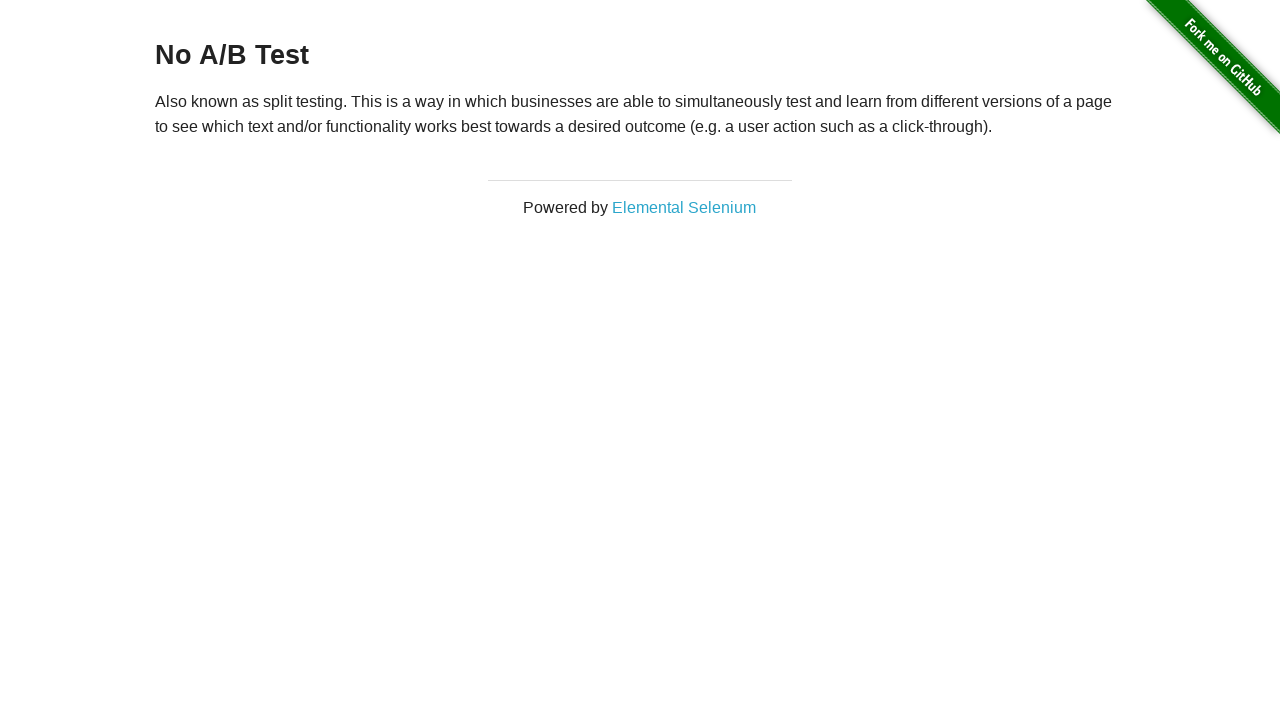

Retrieved heading text: 'No A/B Test'
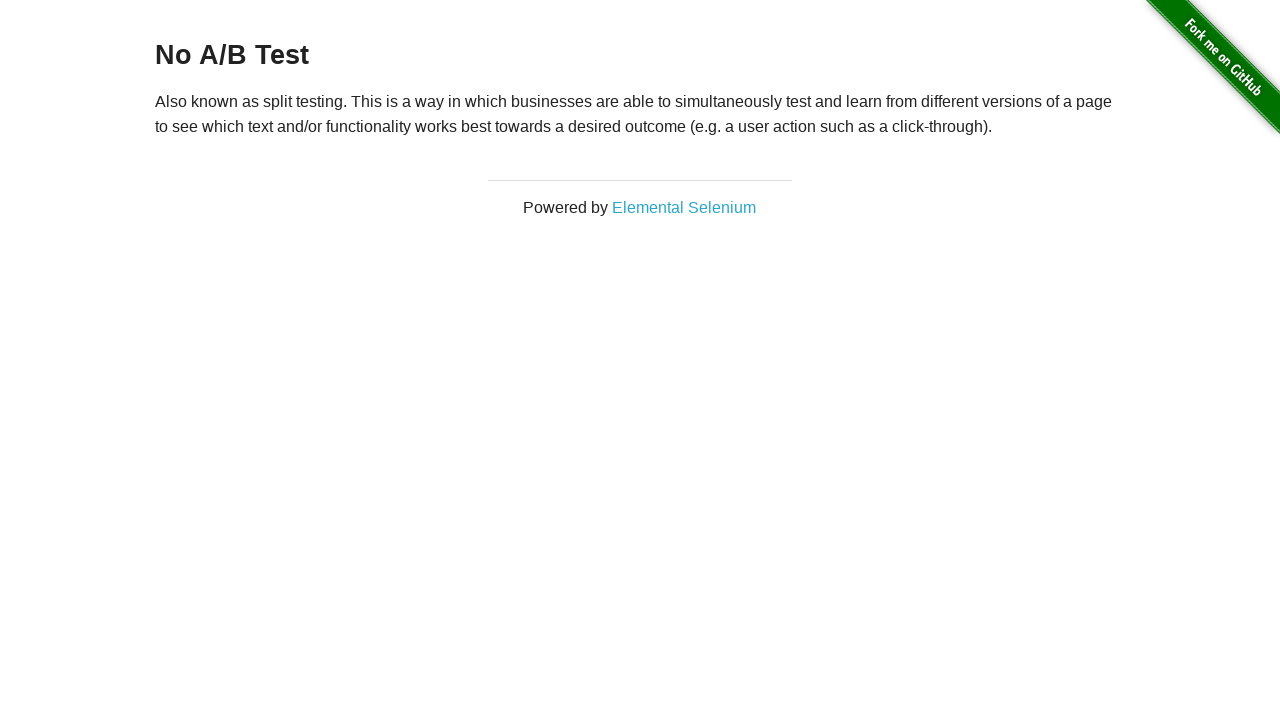

Assertion passed: user is not in any A/B test group with opt-out cookie
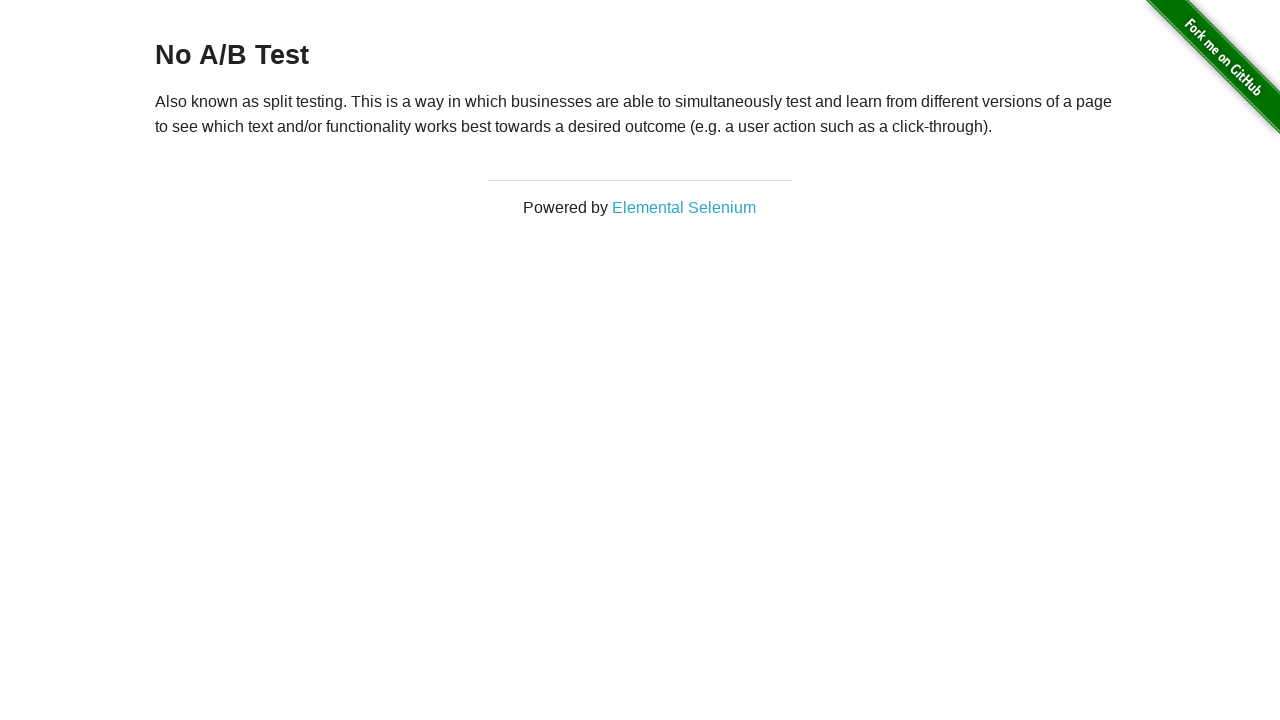

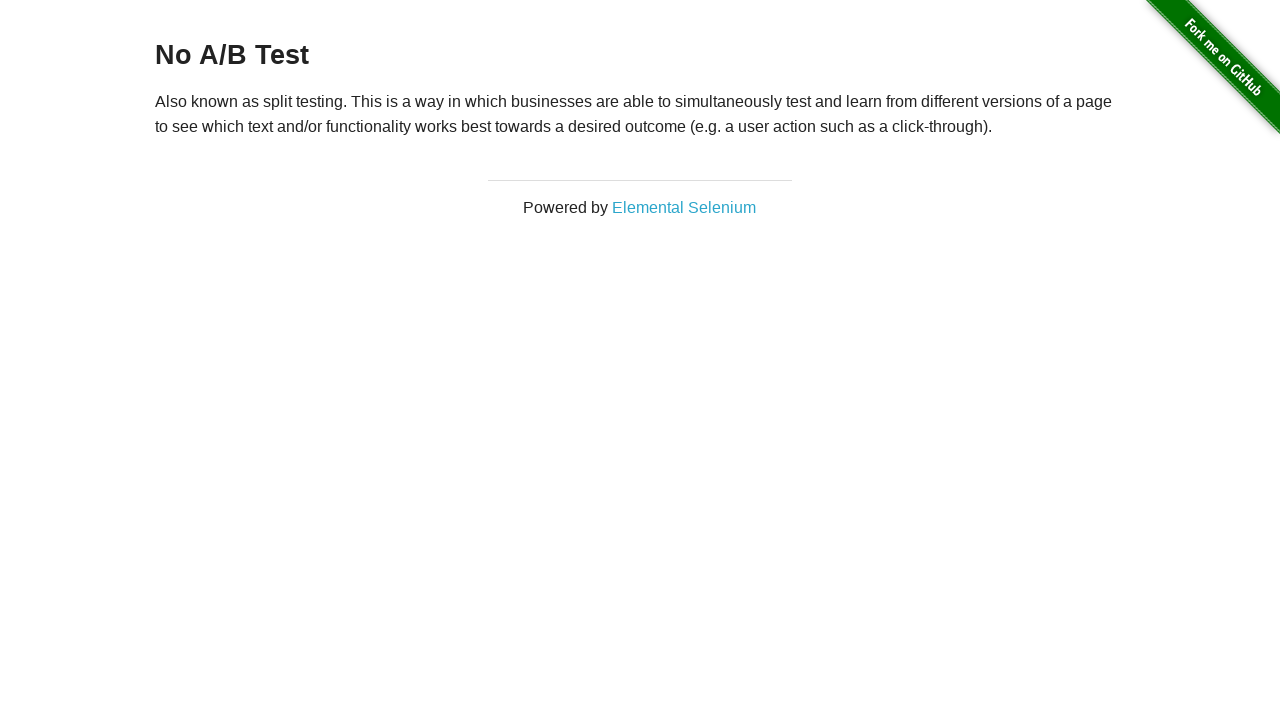